Tests radio button selection functionality by clicking three different radio buttons using different selector strategies (id, css, xpath)

Starting URL: https://formy-project.herokuapp.com/radiobutton

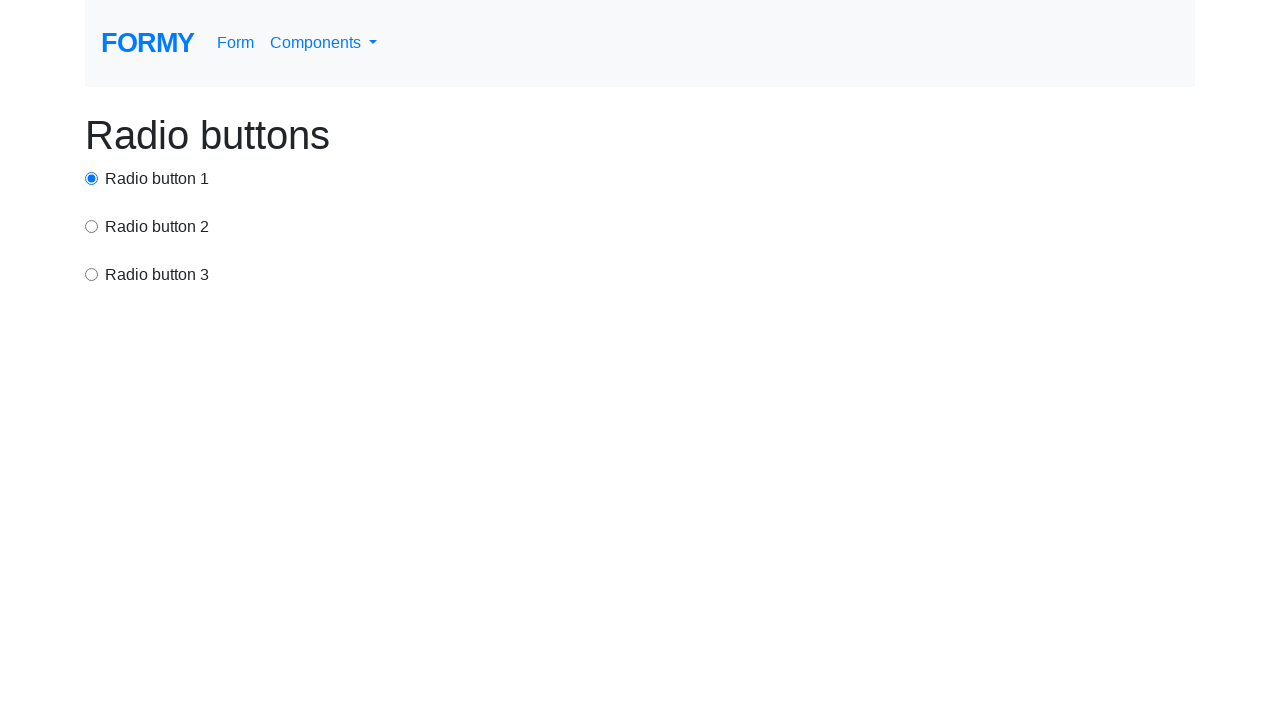

Clicked first radio button using id selector at (92, 178) on #radio-button-1
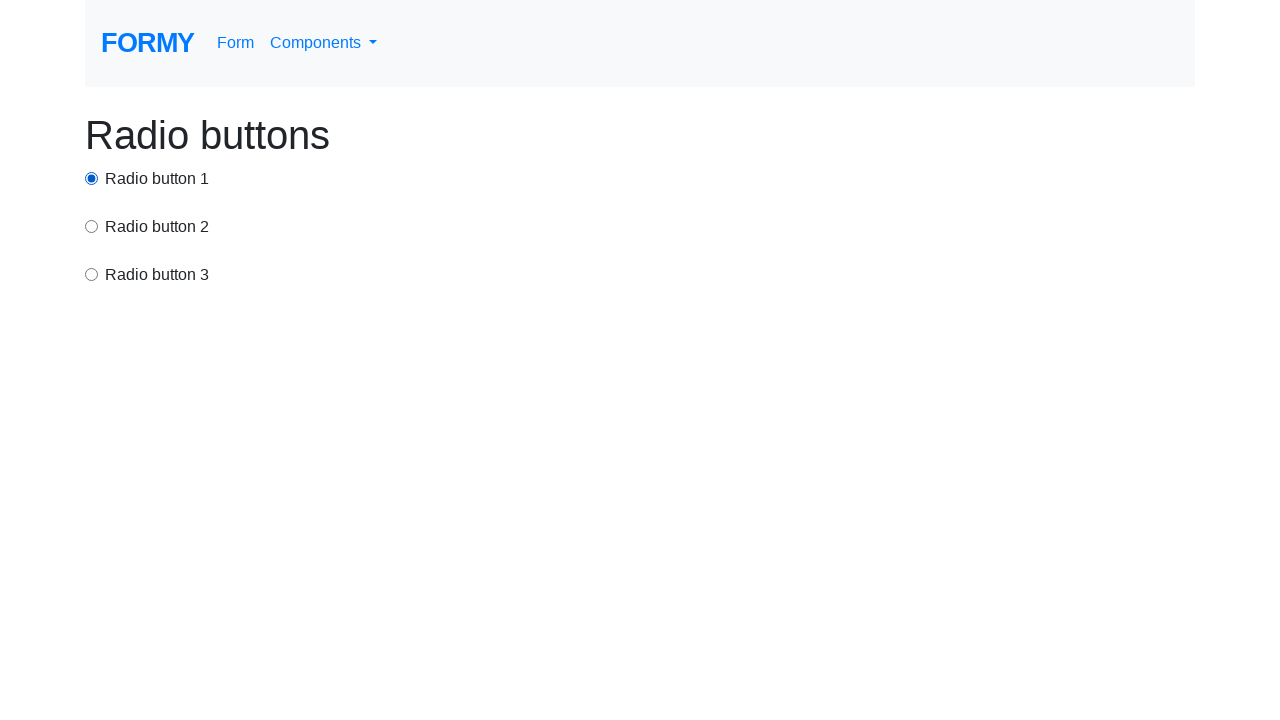

Clicked second radio button using CSS selector at (92, 226) on input[value='option2']
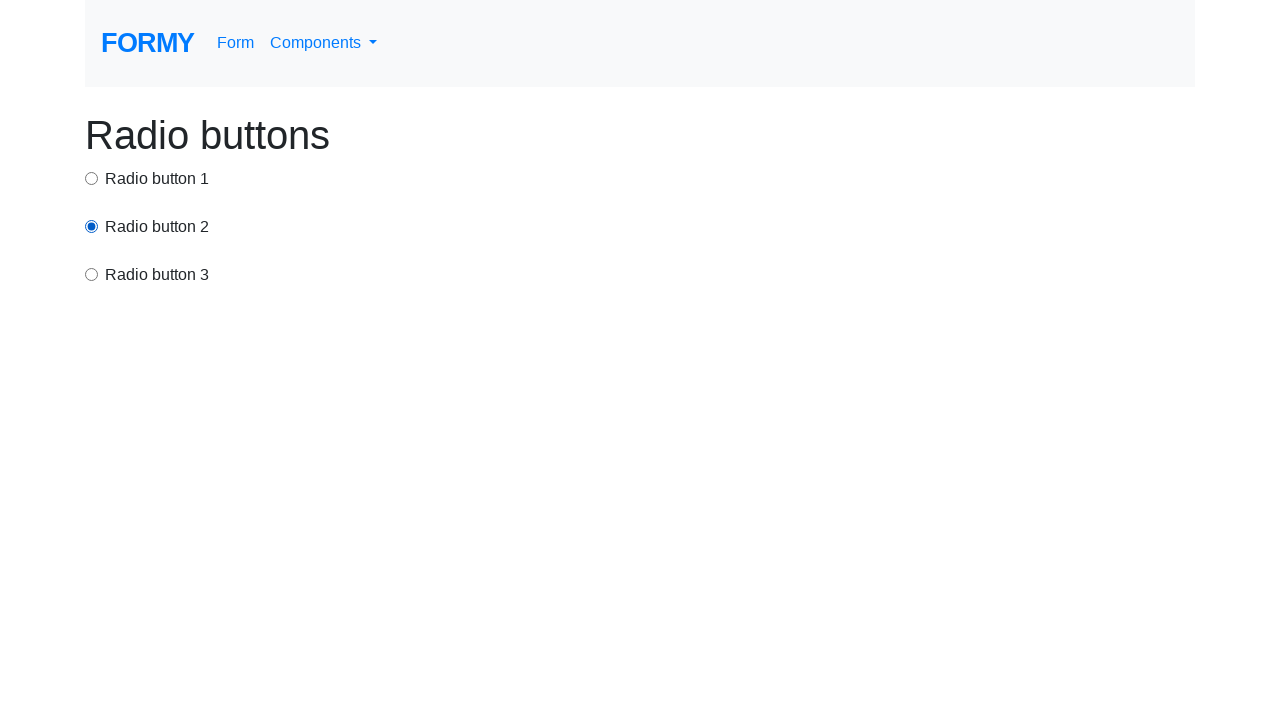

Clicked third radio button using xpath selector at (92, 274) on xpath=/html/body/div/div[3]/input
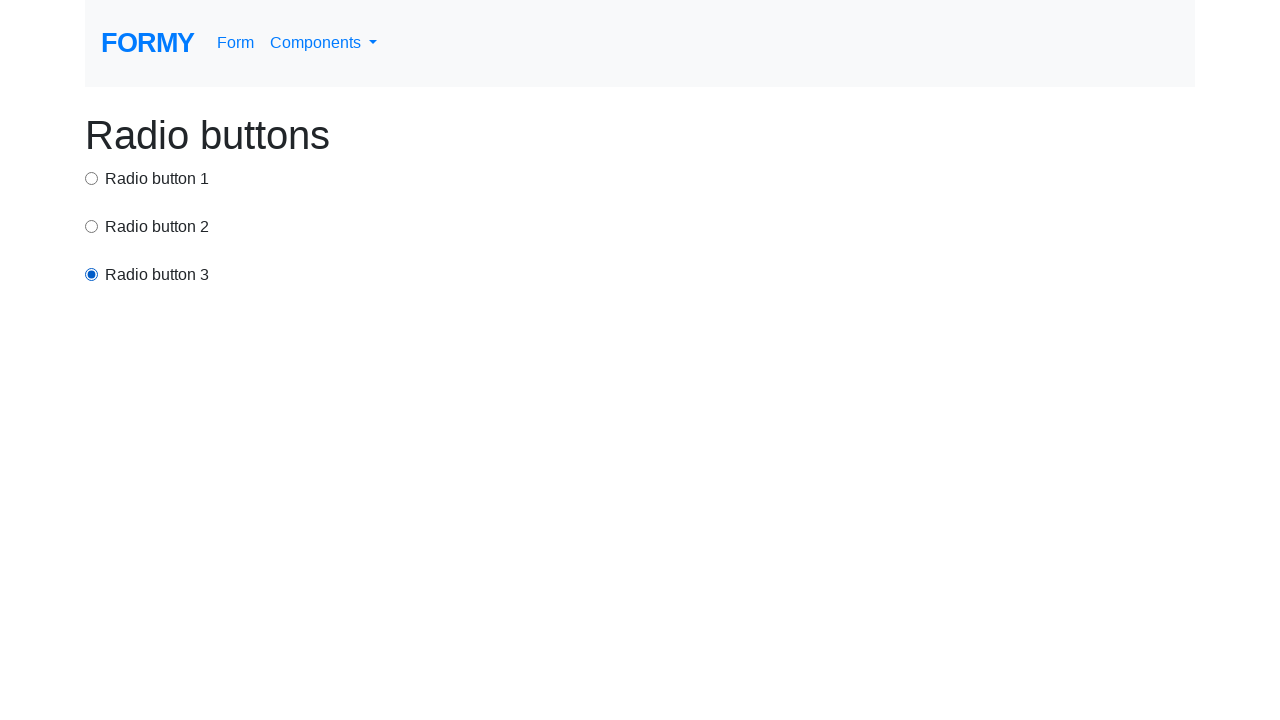

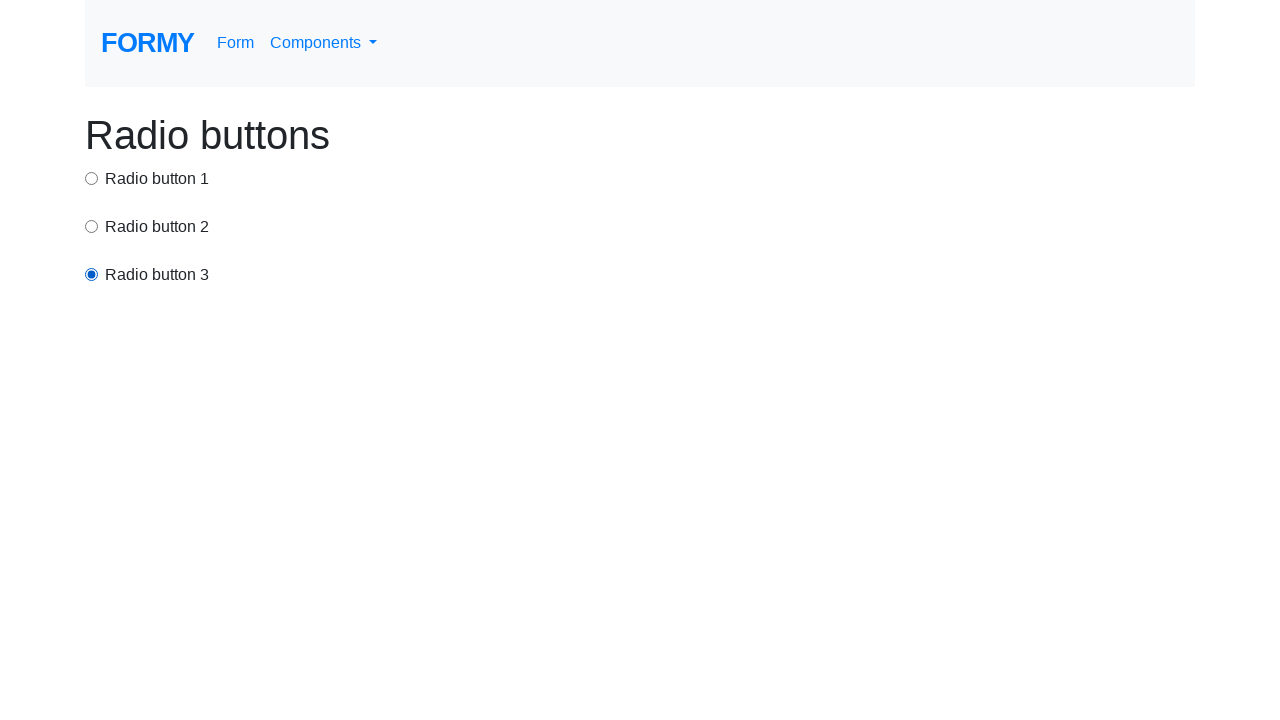